Tests a web form by entering text in a text field and submitting the form to verify successful submission

Starting URL: https://www.selenium.dev/selenium/web/web-form.html

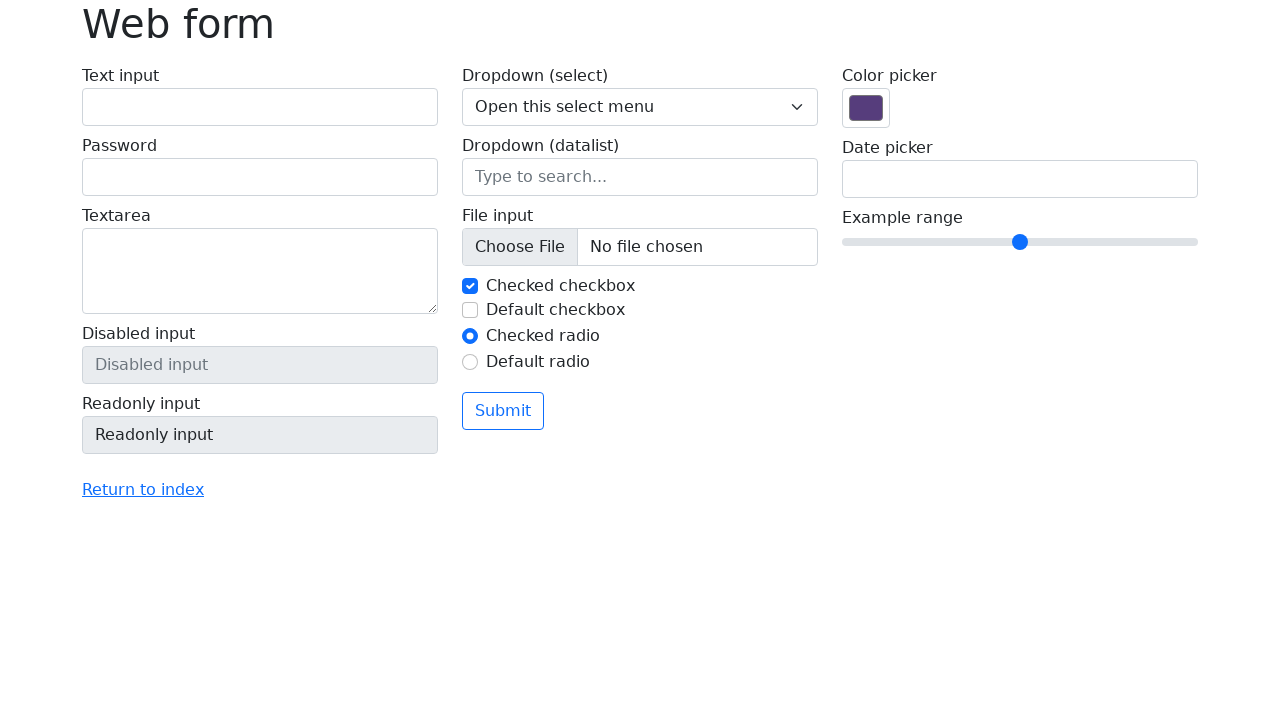

Entered 'Selenium' in the text field on input[name='my-text']
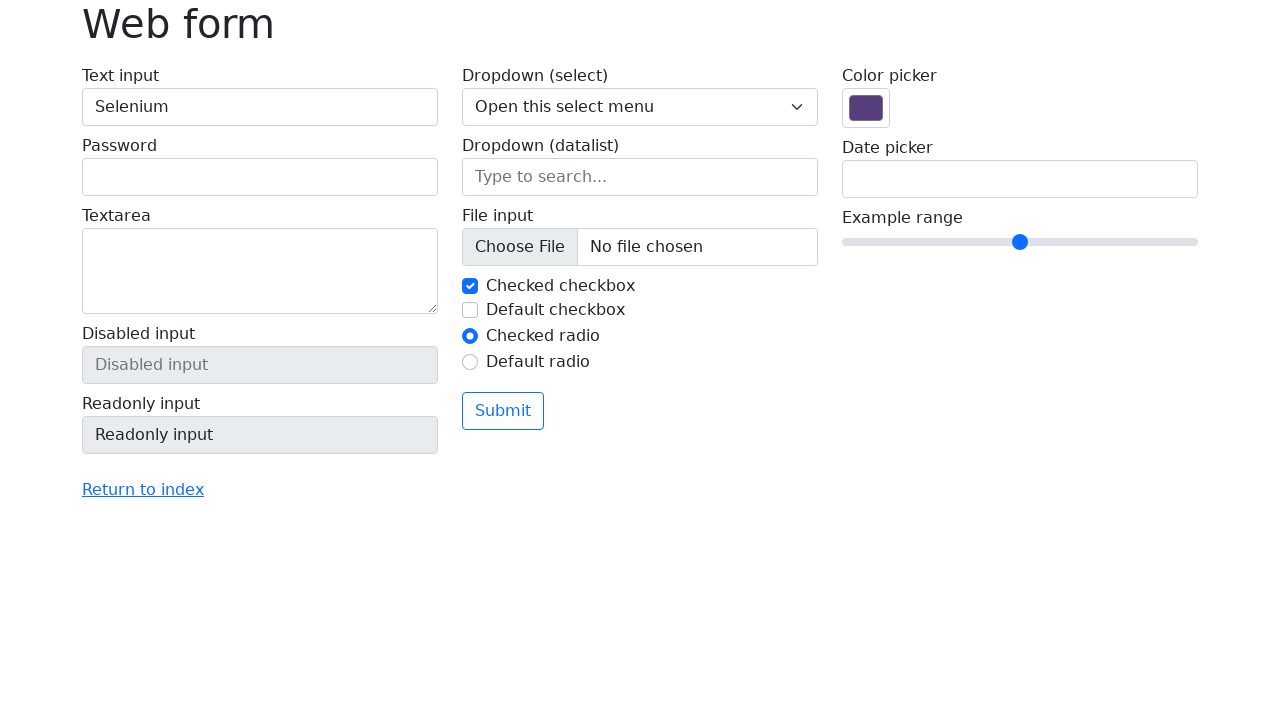

Clicked the submit button at (503, 411) on button
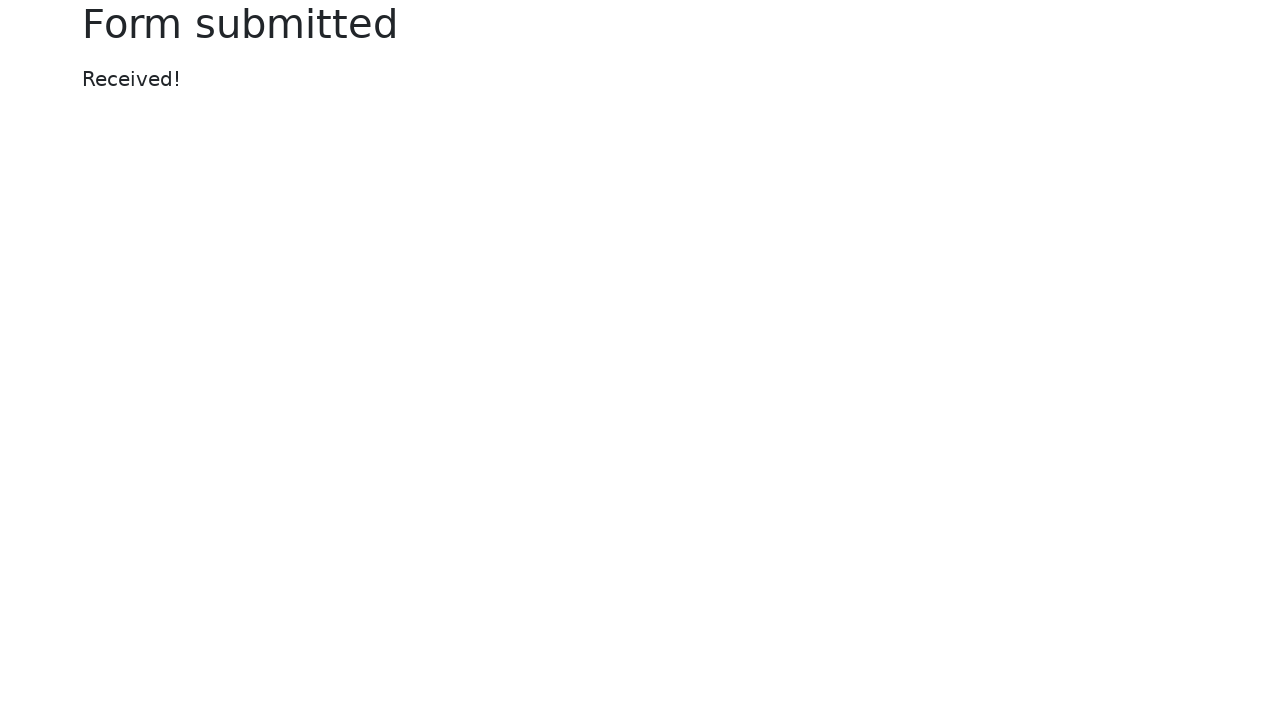

Success message appeared after form submission
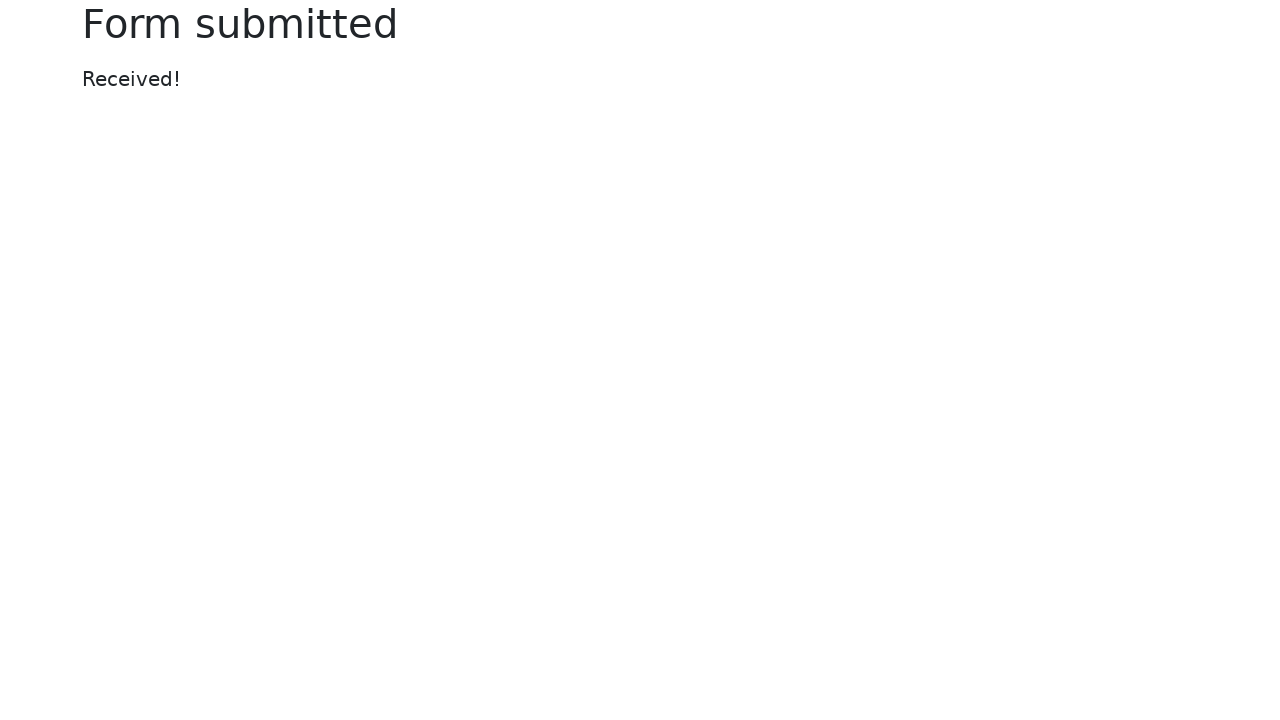

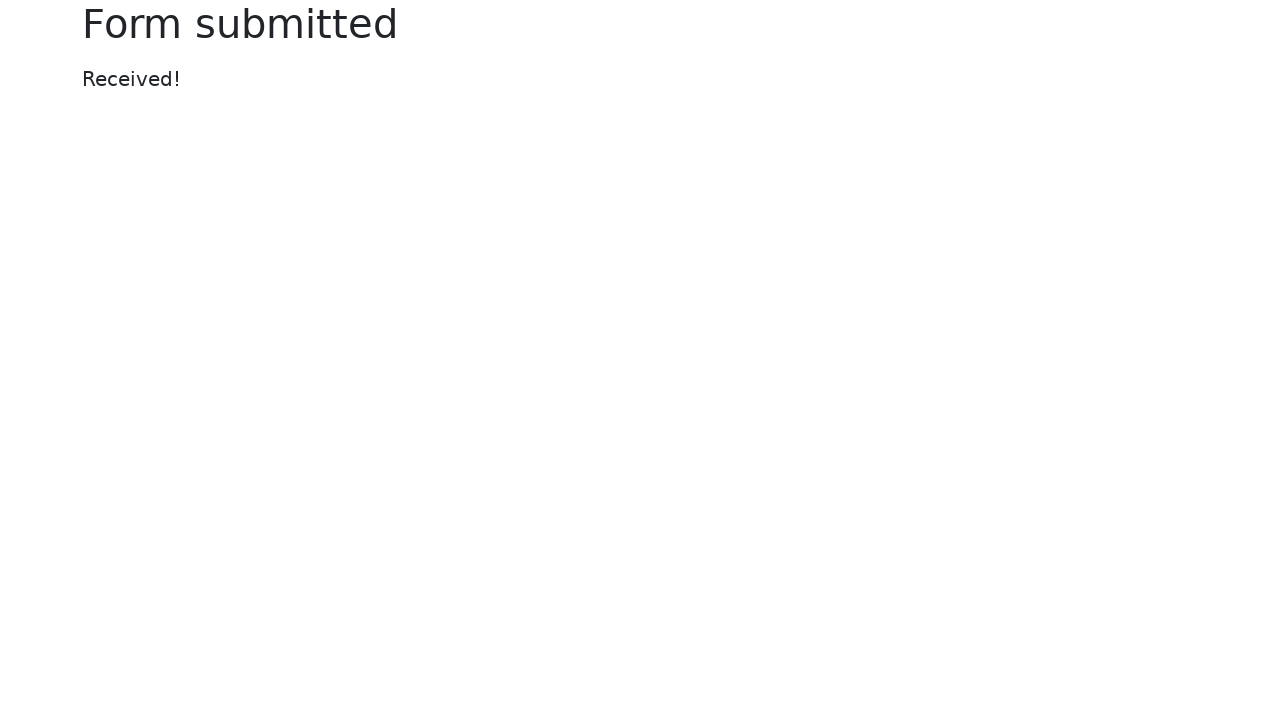